Tests that typing into the todo input field and pressing Enter adds a new todo item to the list

Starting URL: http://backbonejs.org/examples/todos/

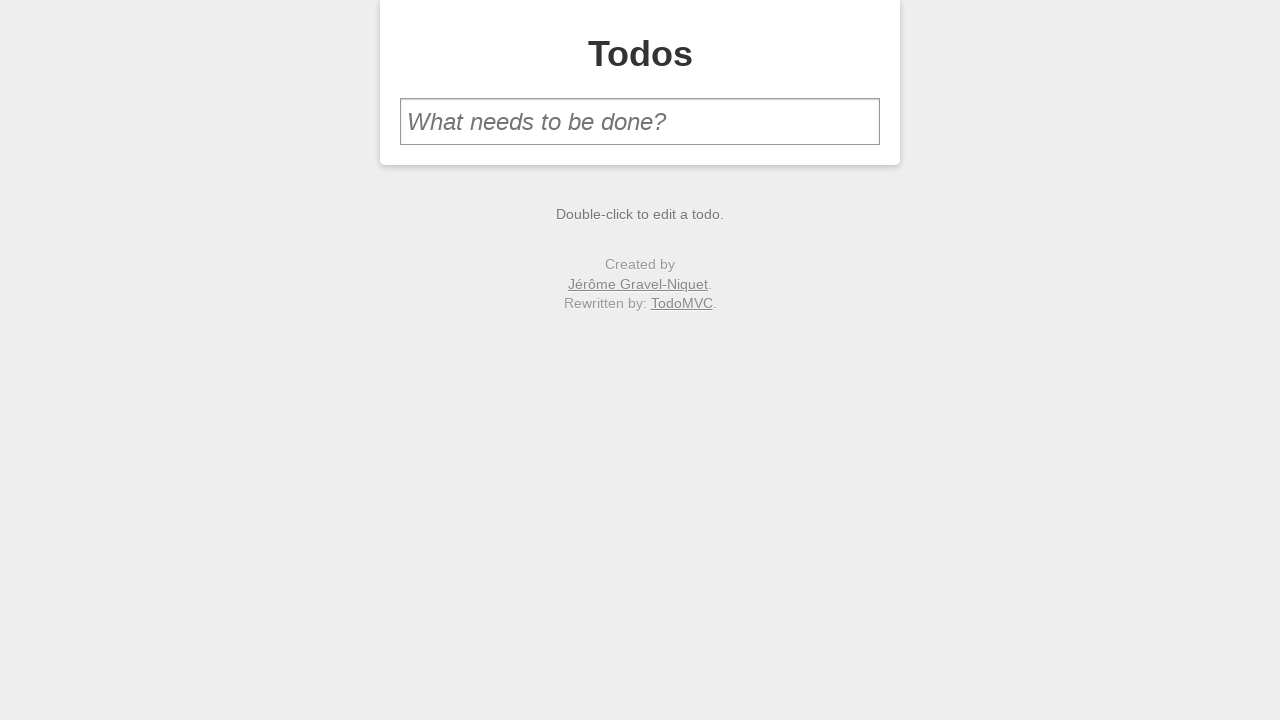

Filled todo input field with 'parallelize phpunit tests' on #new-todo
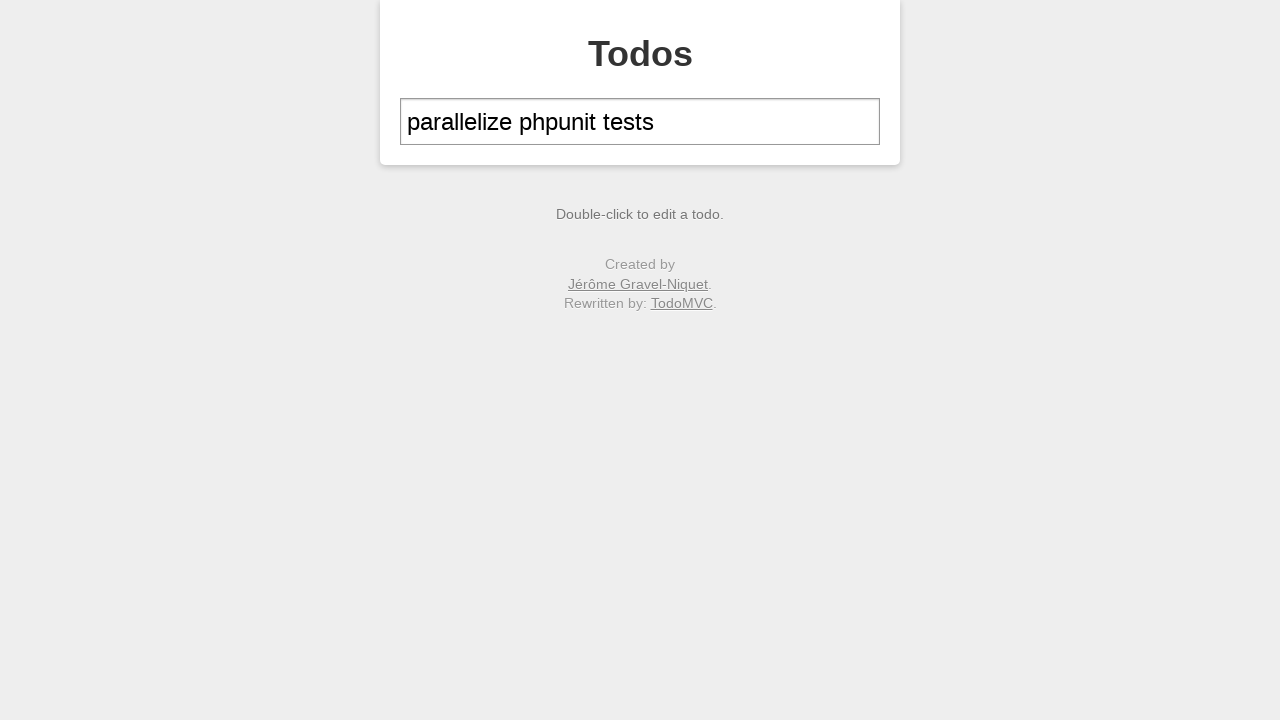

Pressed Enter to submit the new todo on #new-todo
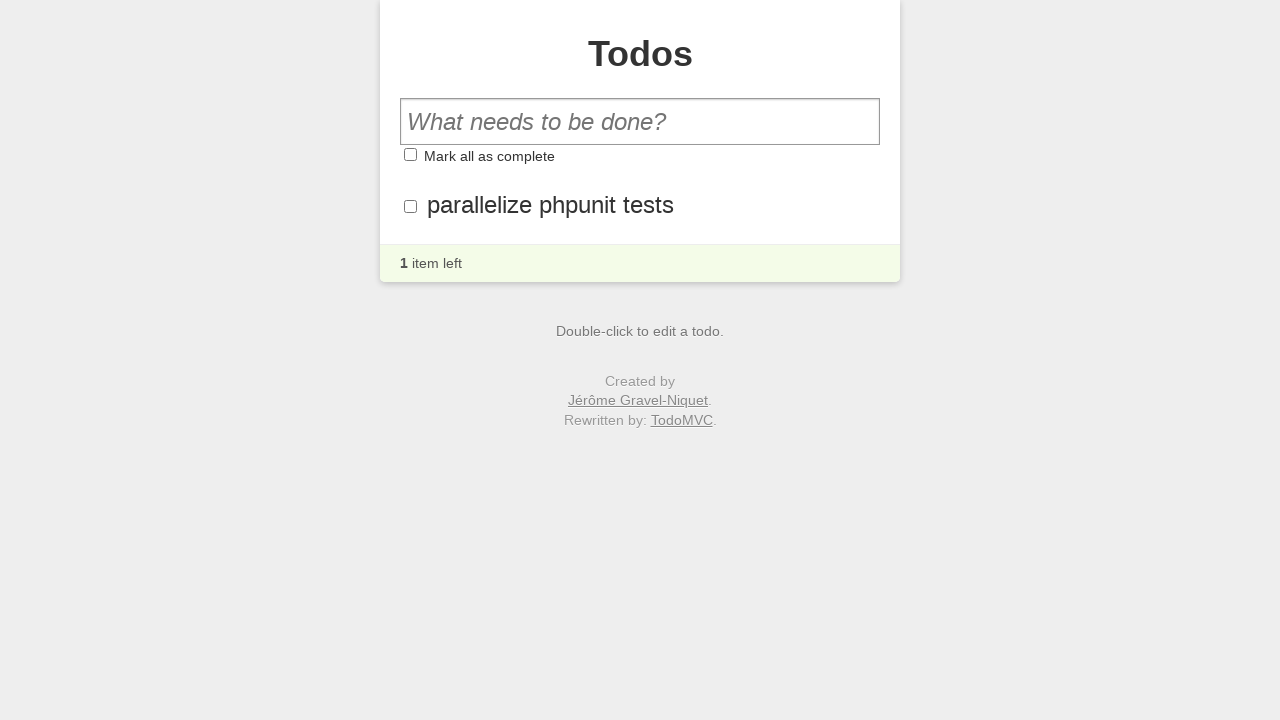

New todo item appeared in the list
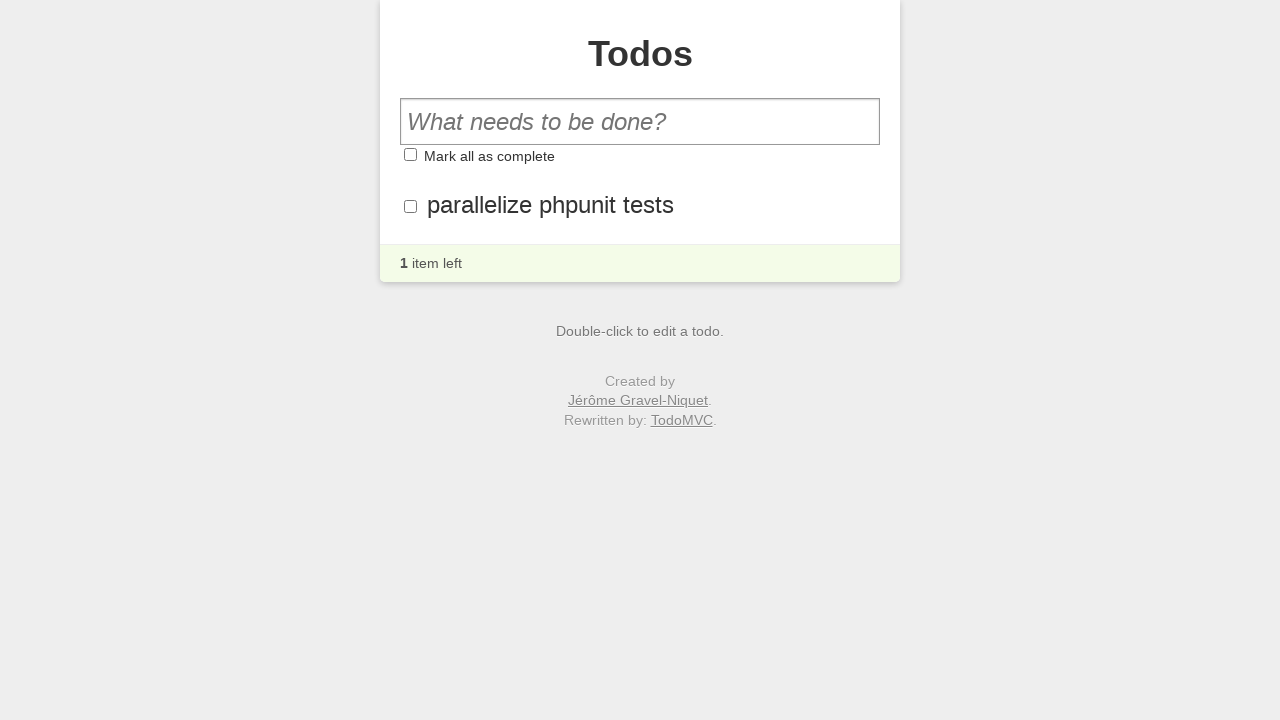

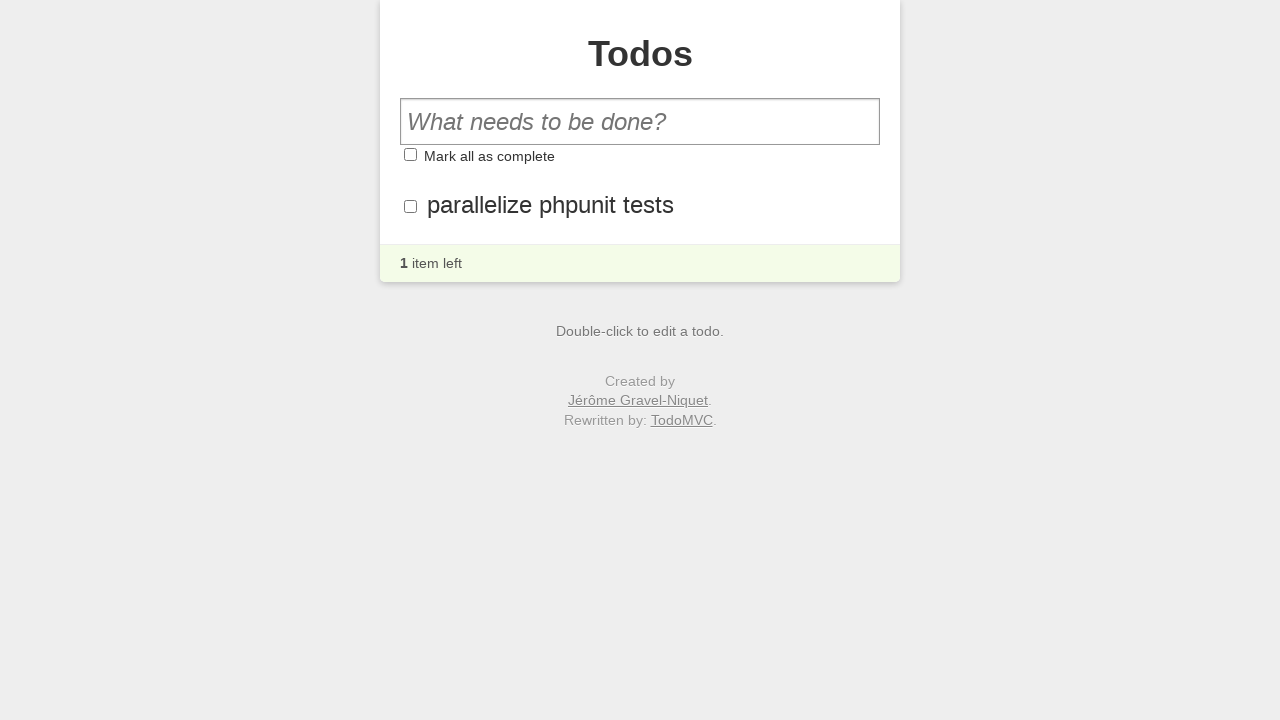